Tests registration form by filling in first name, last name, and email fields, then submitting the form

Starting URL: http://suninjuly.github.io/registration1.html

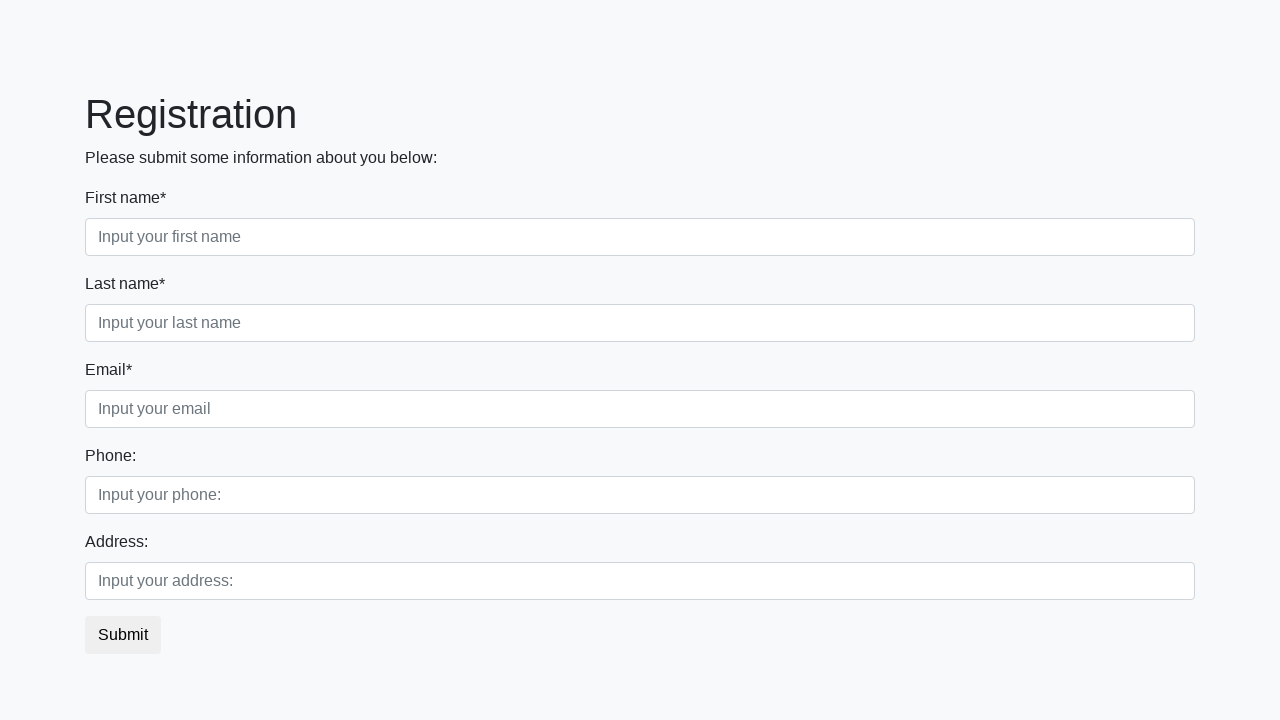

Filled first name field with 'Ivan' on //input[@placeholder='Input your first name']
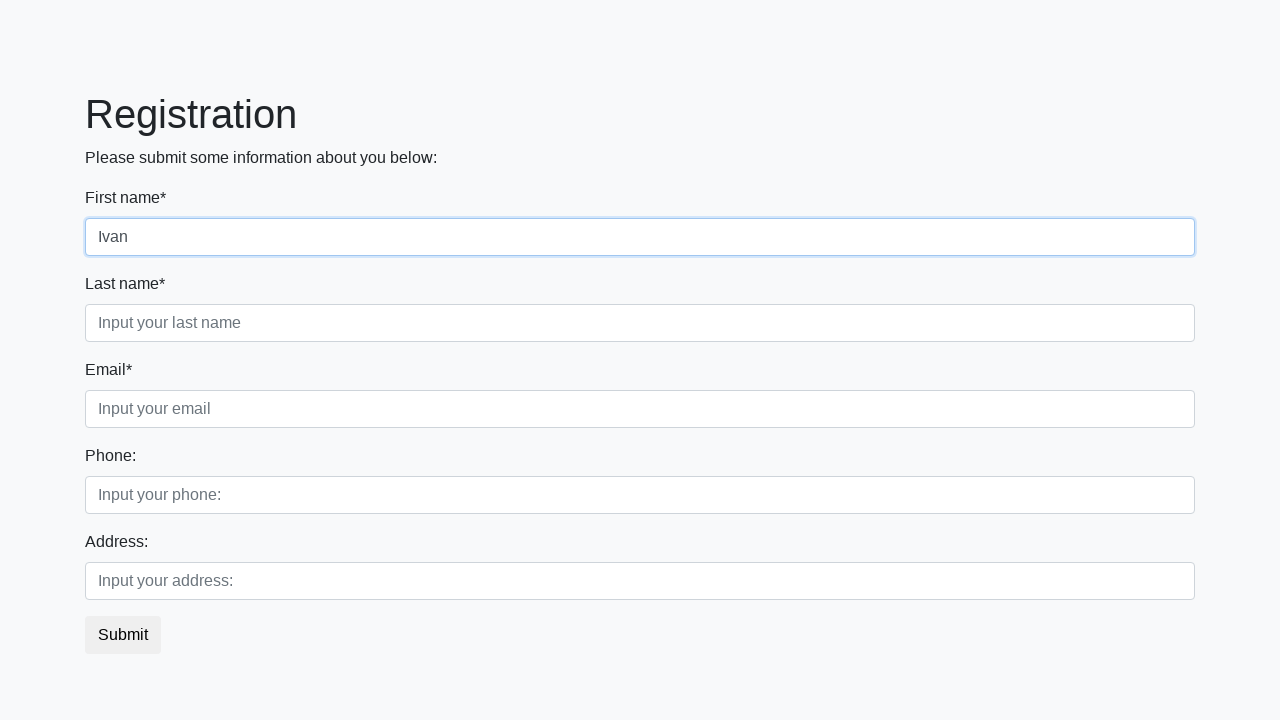

Filled last name field with 'Petrov' on //input[@placeholder='Input your last name']
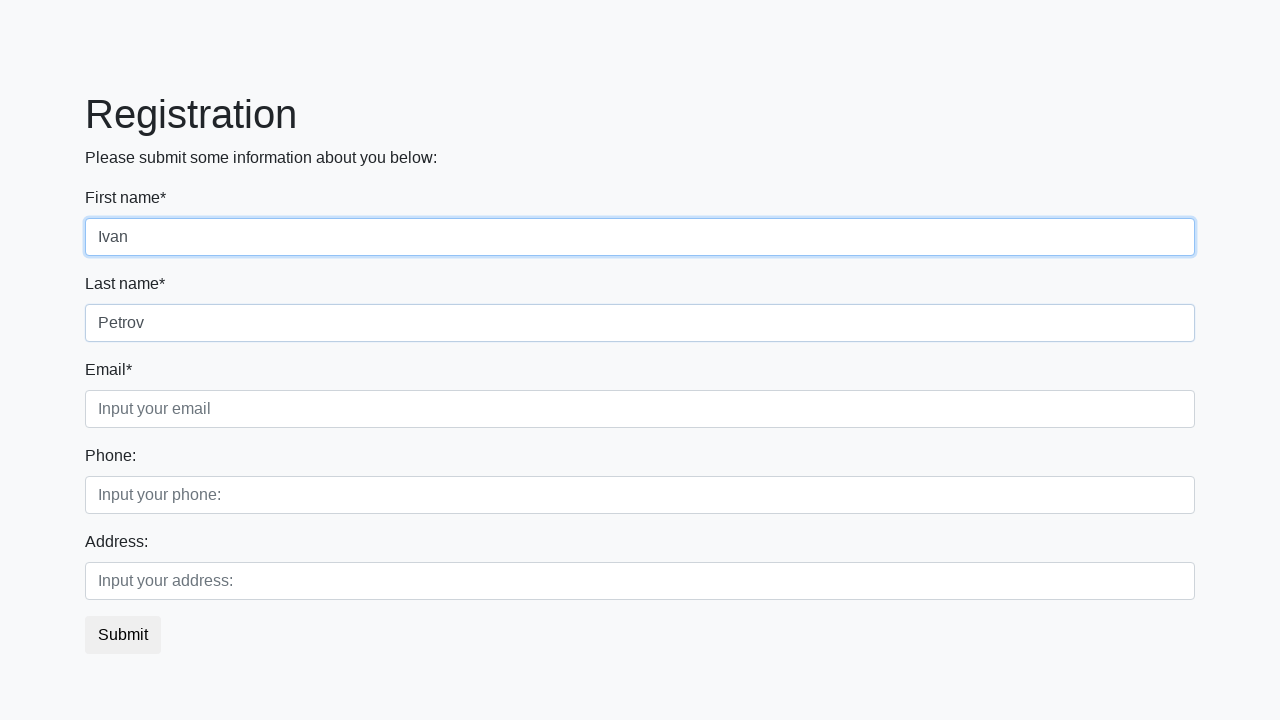

Filled email field with 'ivanpetrov@mail.ru' on //input[@placeholder='Input your email']
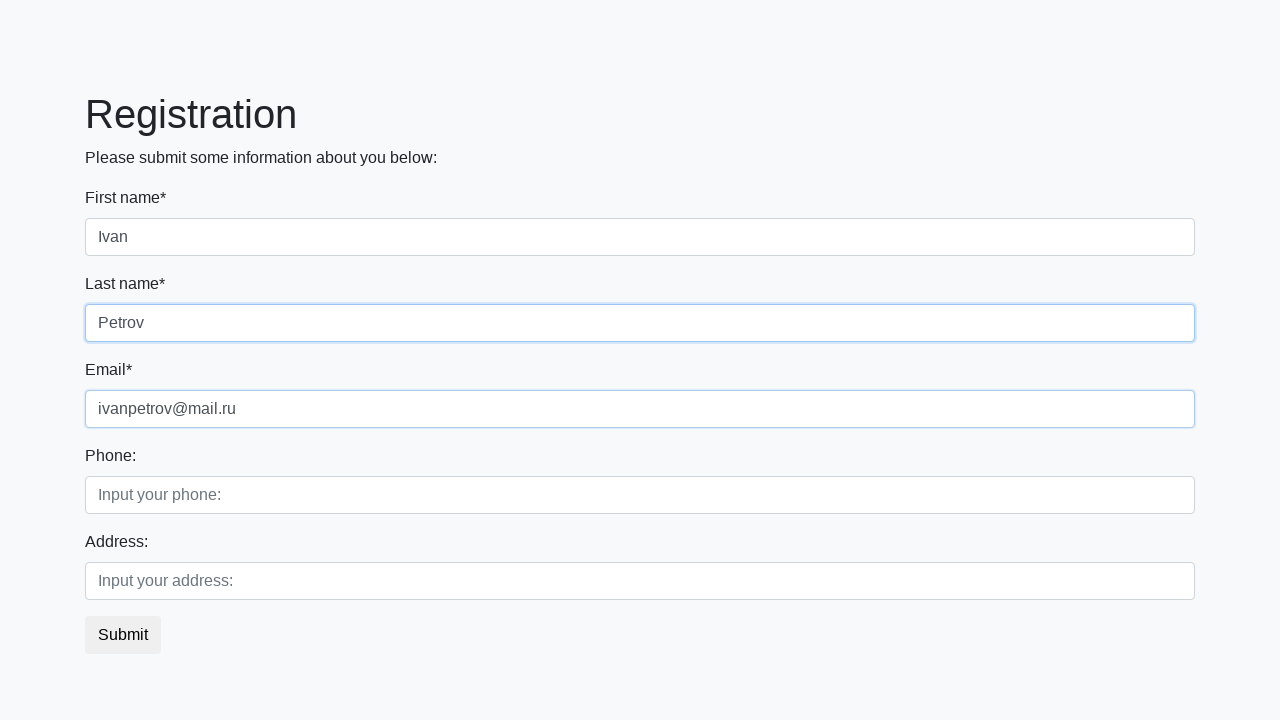

Clicked submit button to register at (123, 635) on button.btn
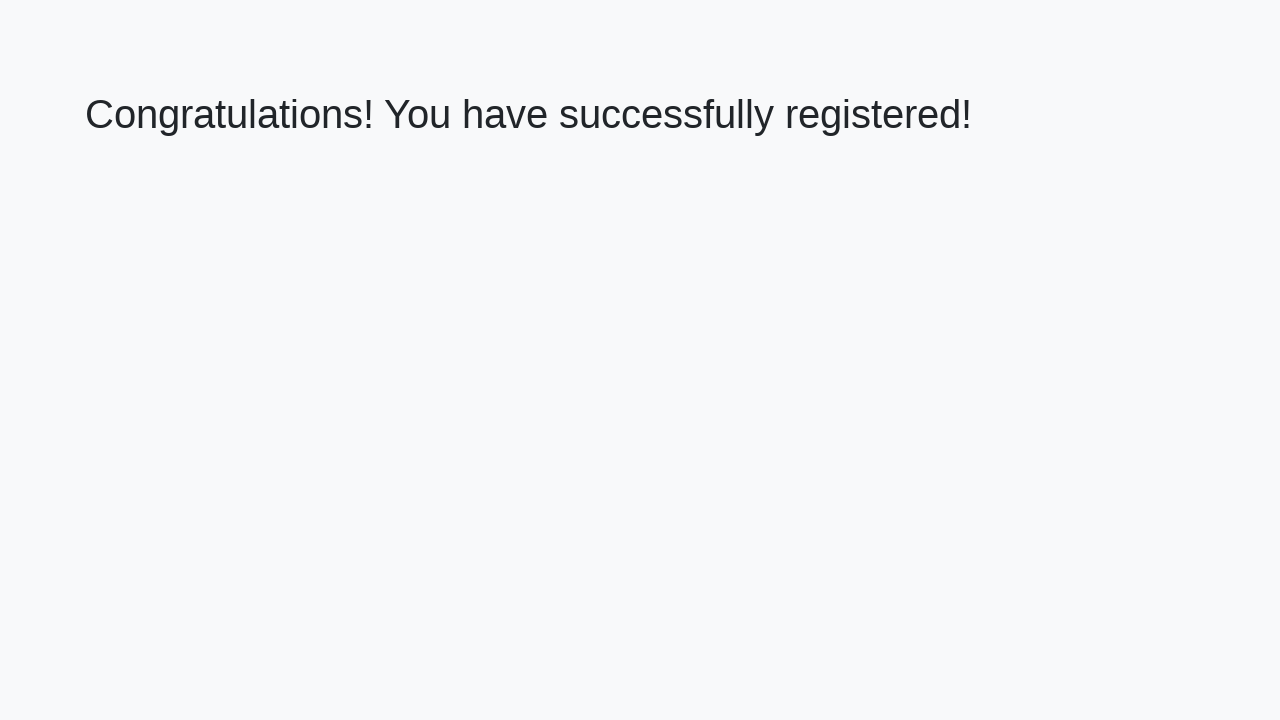

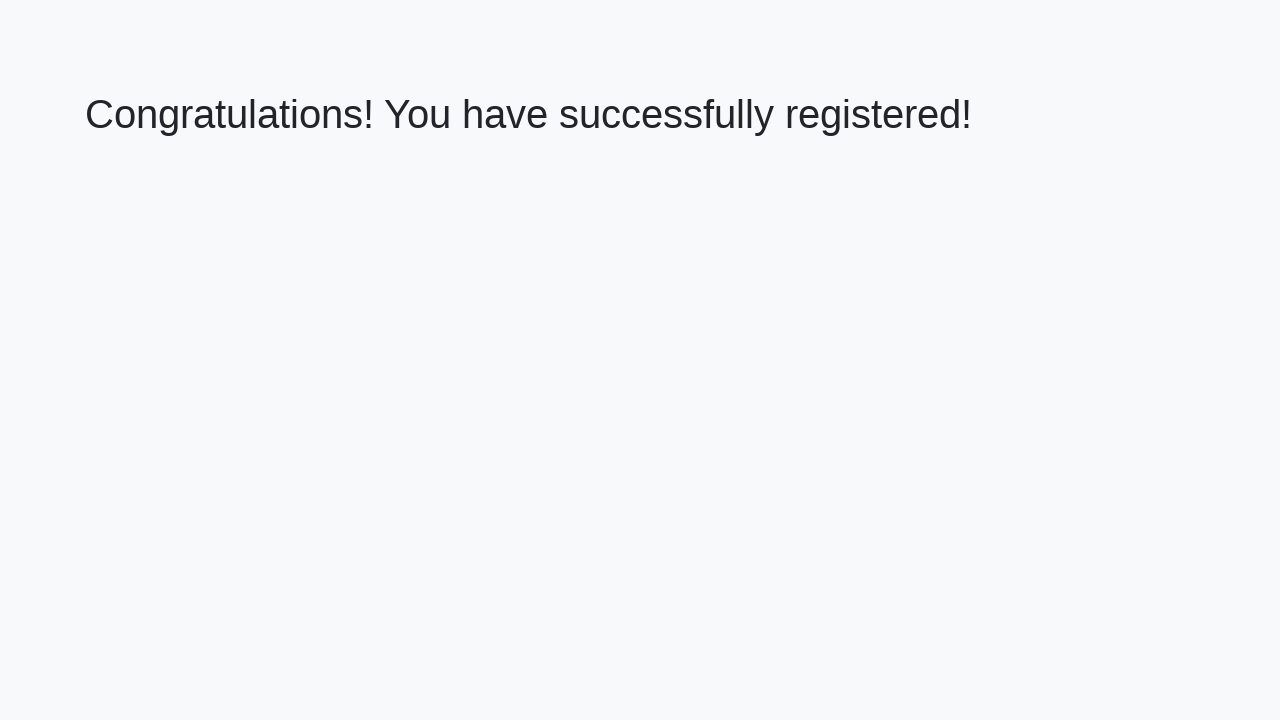